Navigates to Salesforce login page and verifies the page title is correct

Starting URL: https://login.salesforce.com/

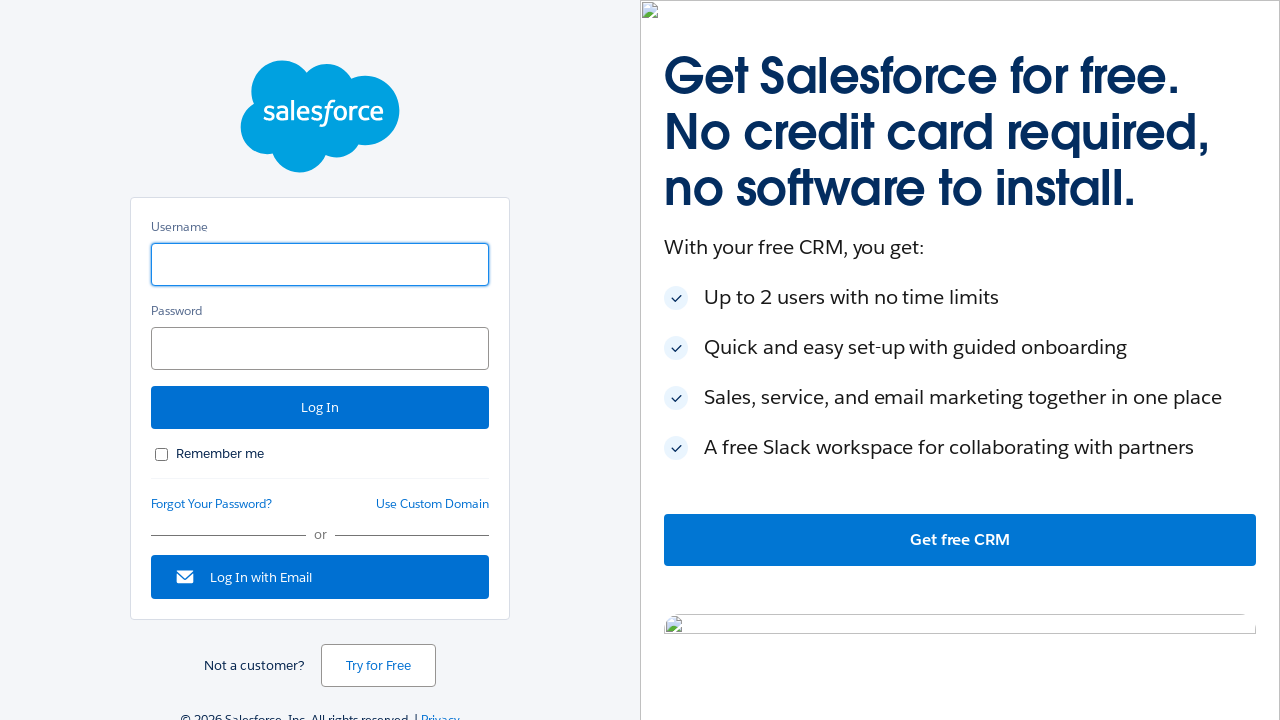

Navigated to Salesforce login page
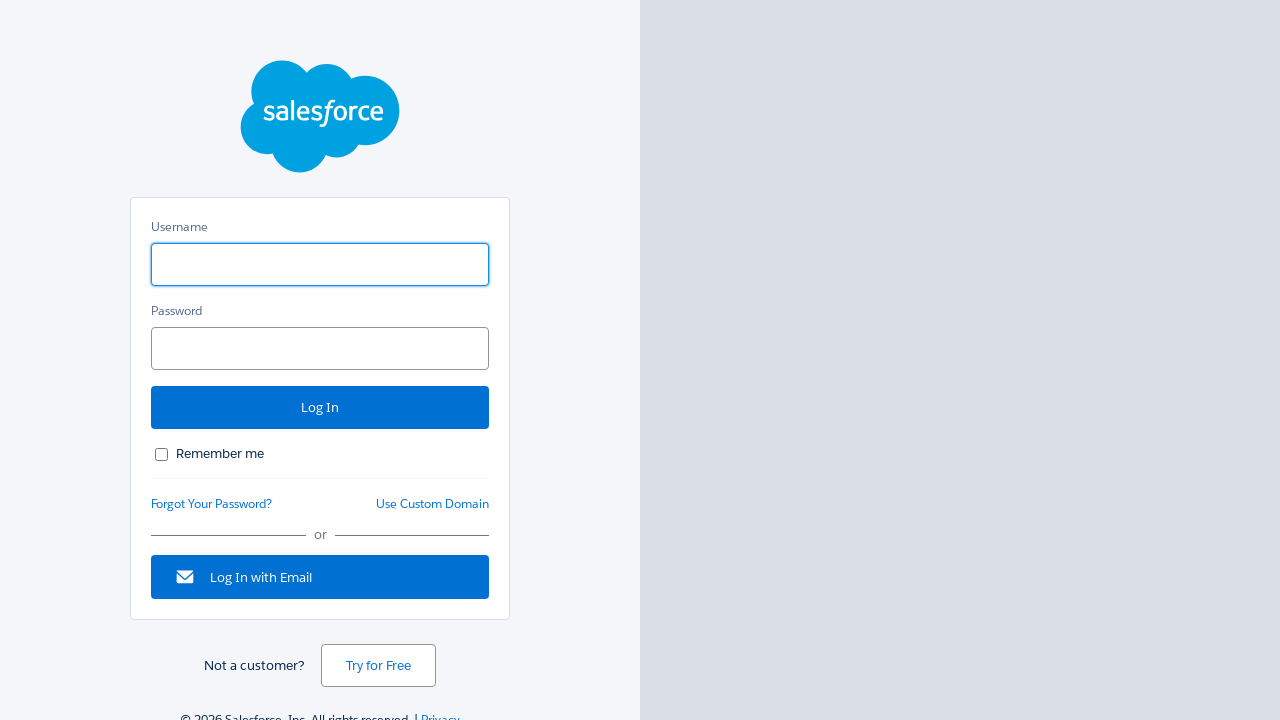

Retrieved and printed page title
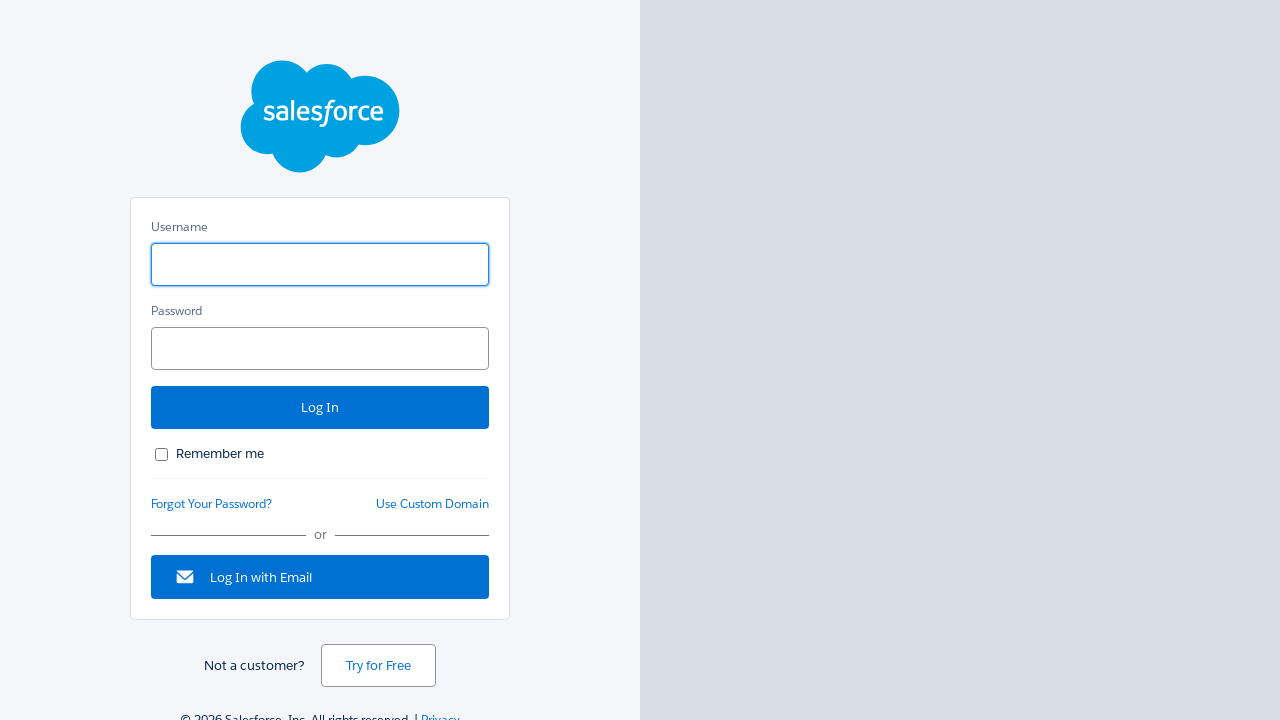

Verified page title is 'Login | Salesforce'
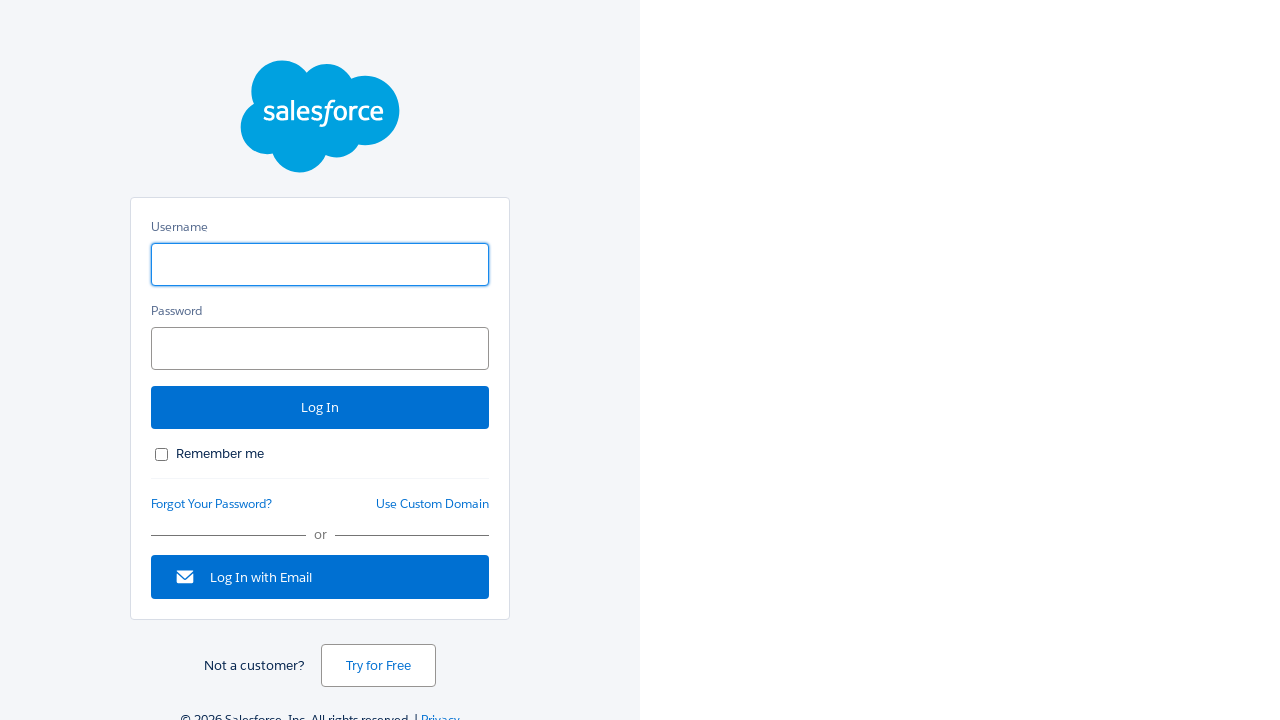

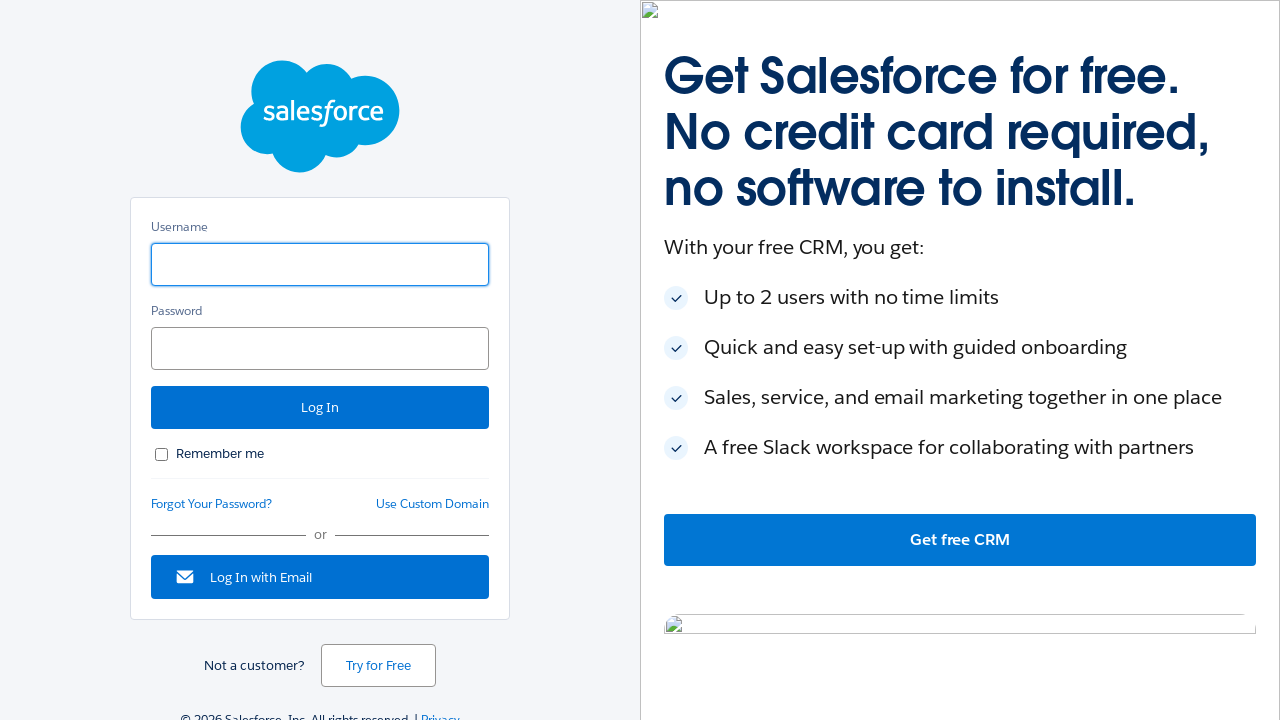